Navigates to the Form Authentication page and verifies the submit button is displayed

Starting URL: https://the-internet.herokuapp.com/

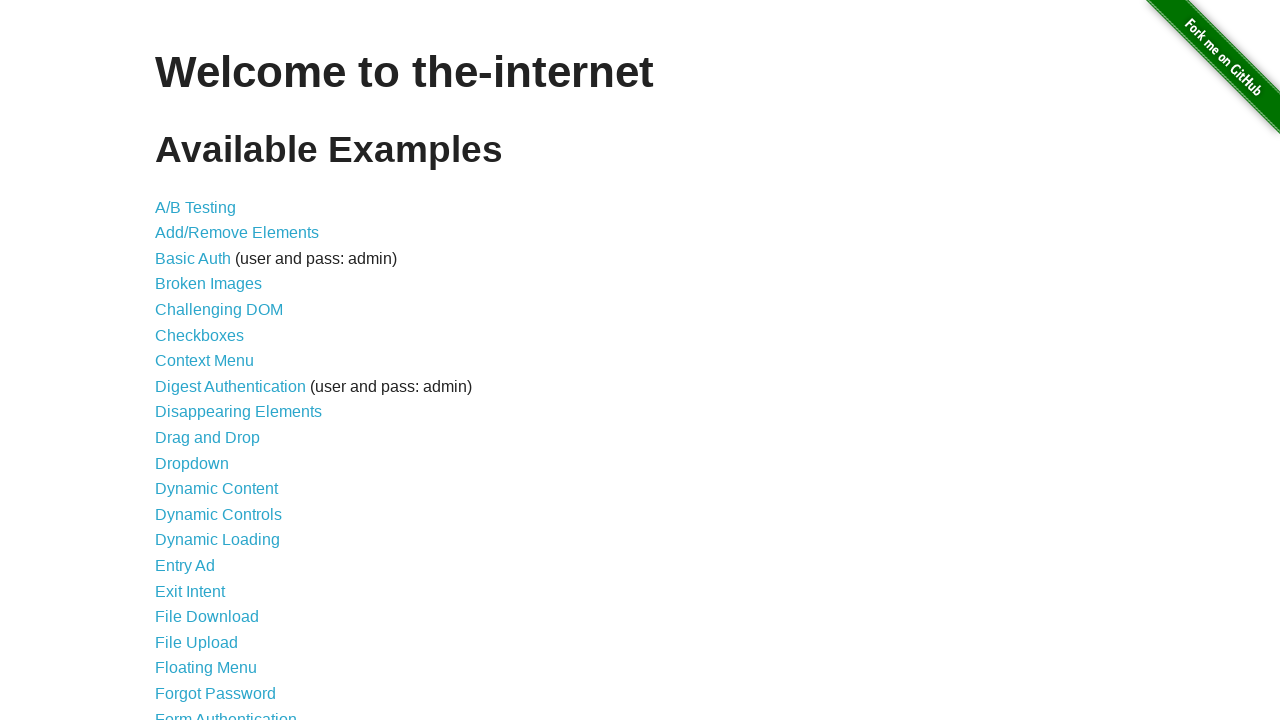

Clicked on Form Authentication link at (226, 712) on xpath=//a[contains(text(),'Form Authentication')]
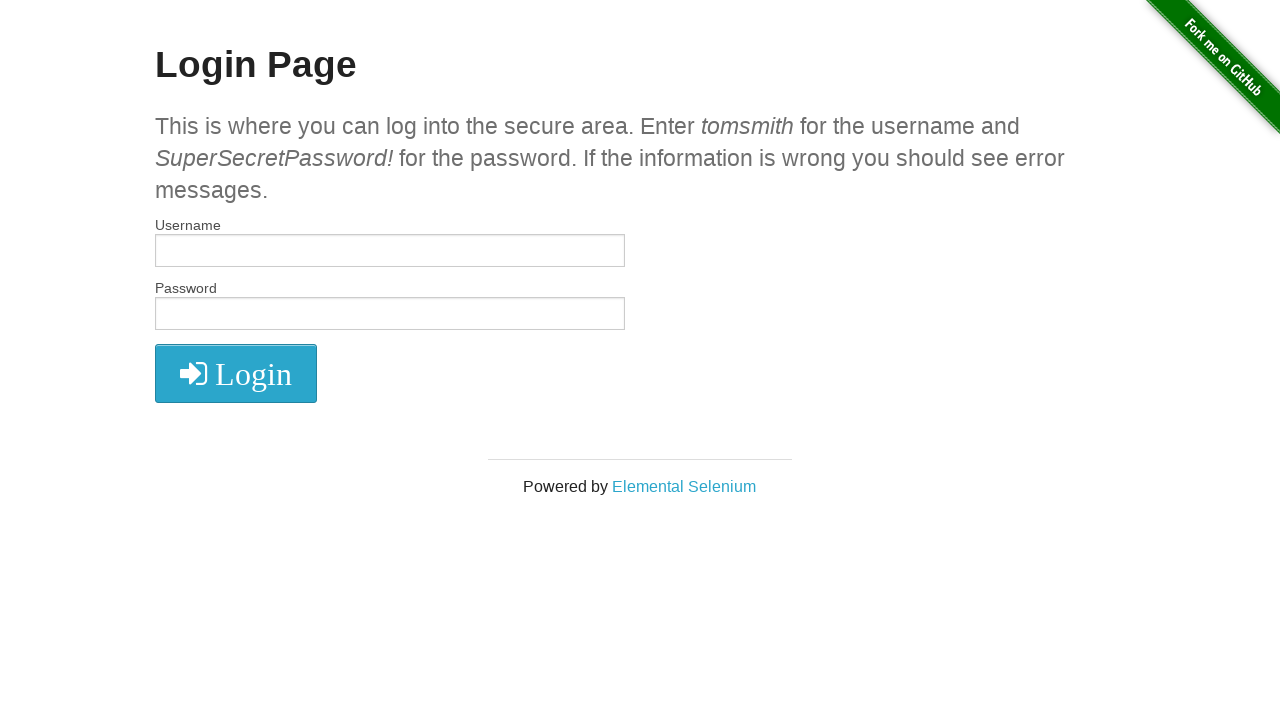

Submit button is displayed and visible
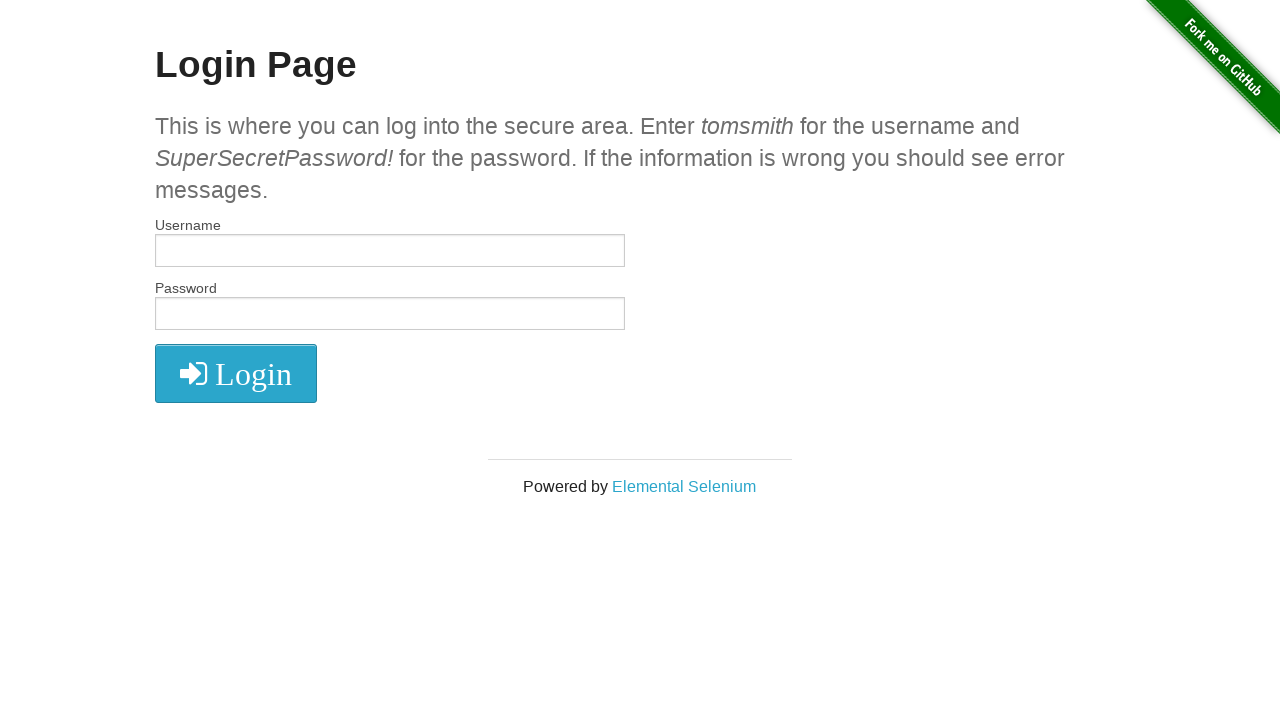

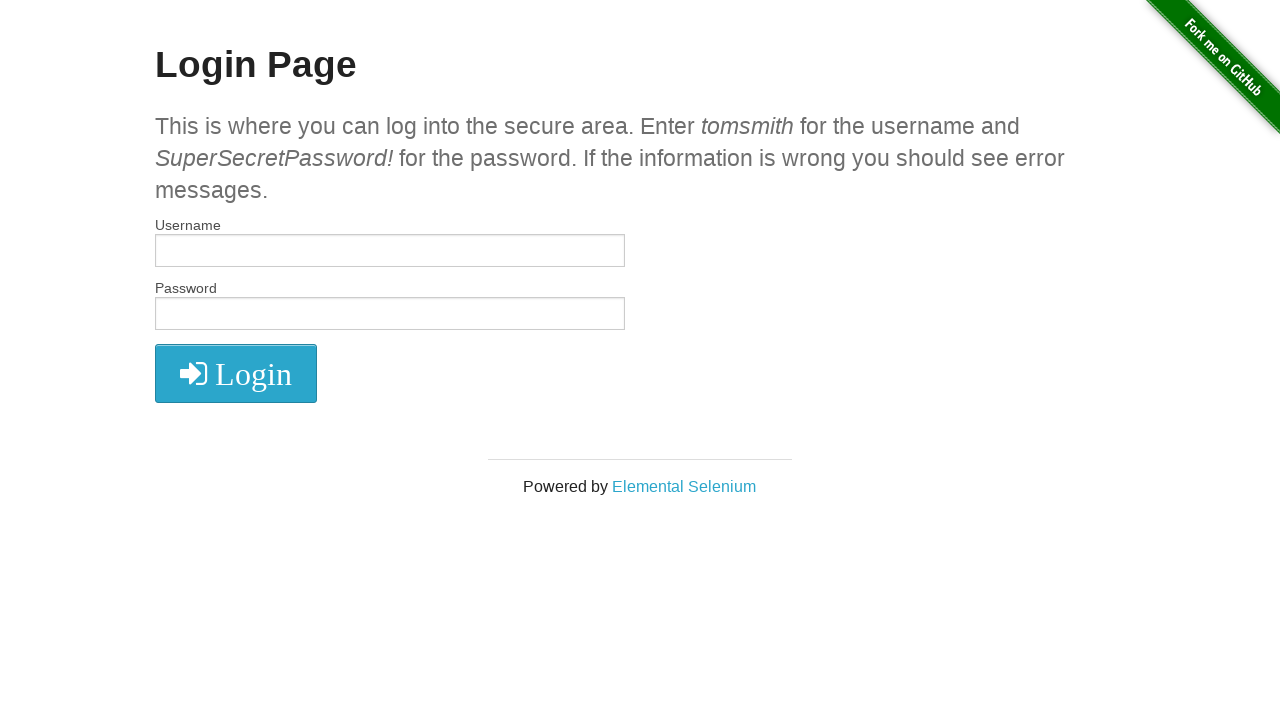